Tests filtering to display only active (uncompleted) items

Starting URL: https://demo.playwright.dev/todomvc

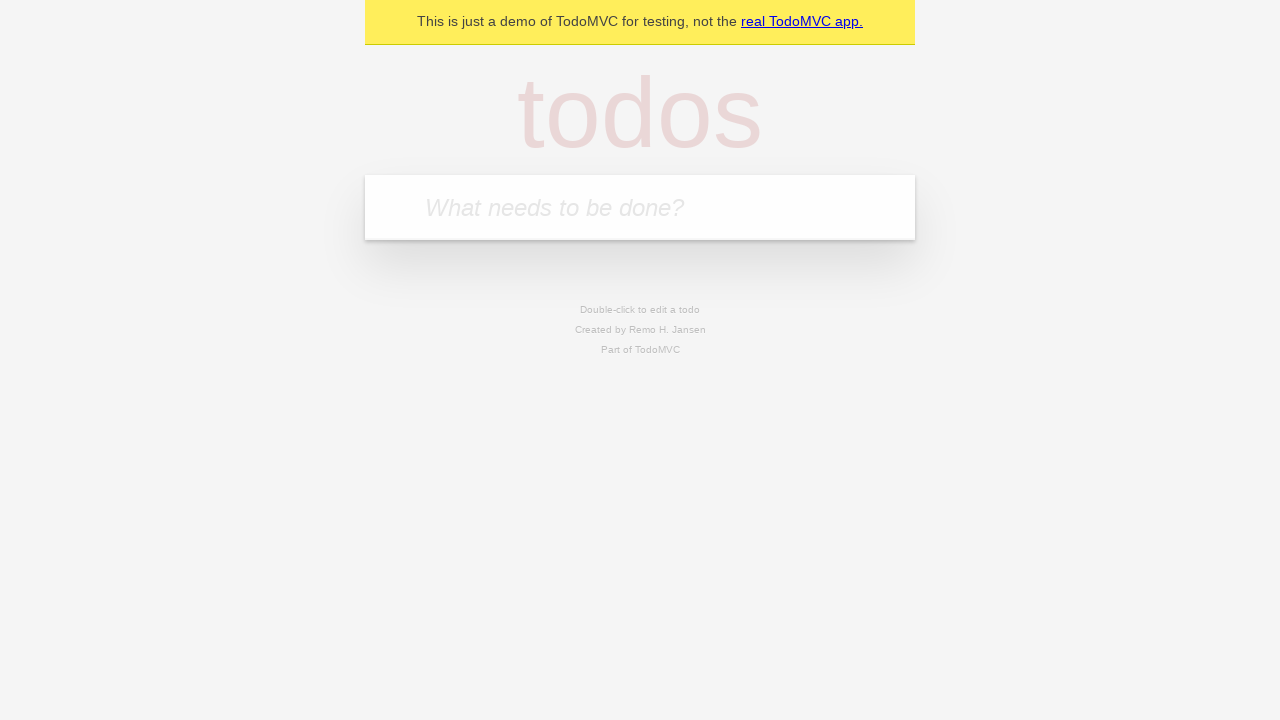

Filled todo input with 'buy some cheese' on internal:attr=[placeholder="What needs to be done?"i]
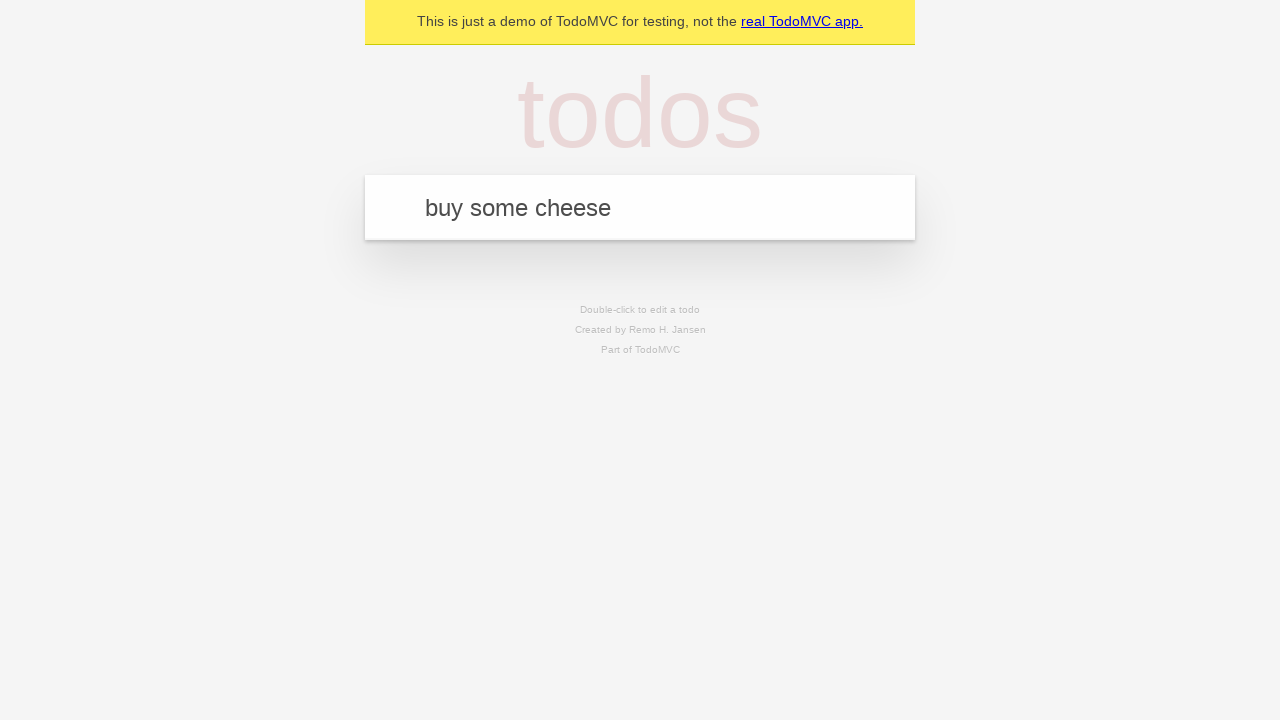

Pressed Enter to create todo 'buy some cheese' on internal:attr=[placeholder="What needs to be done?"i]
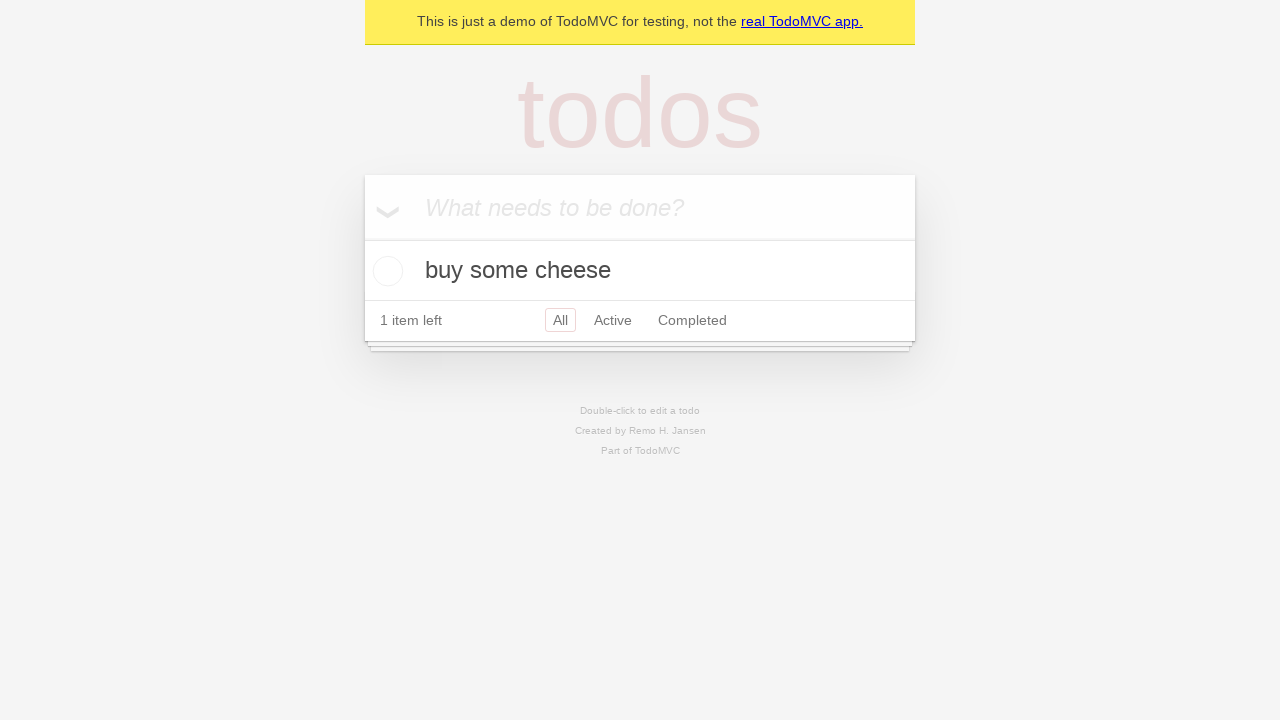

Filled todo input with 'feed the cat' on internal:attr=[placeholder="What needs to be done?"i]
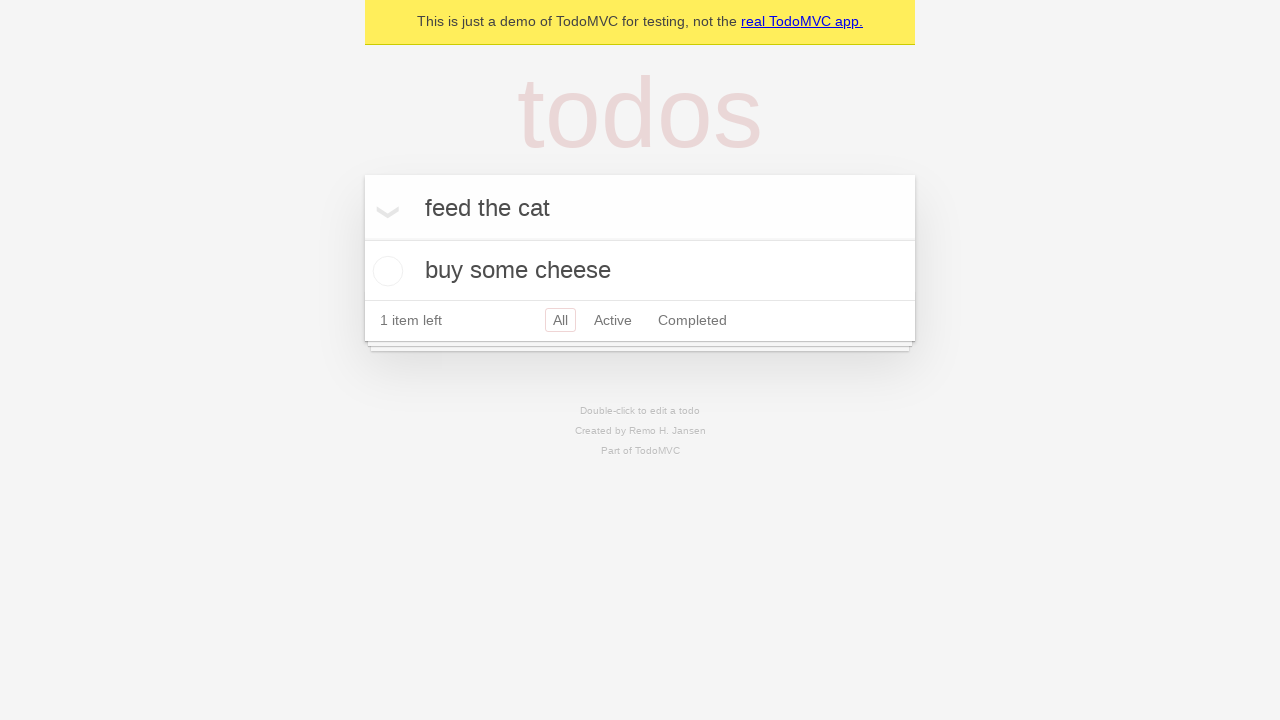

Pressed Enter to create todo 'feed the cat' on internal:attr=[placeholder="What needs to be done?"i]
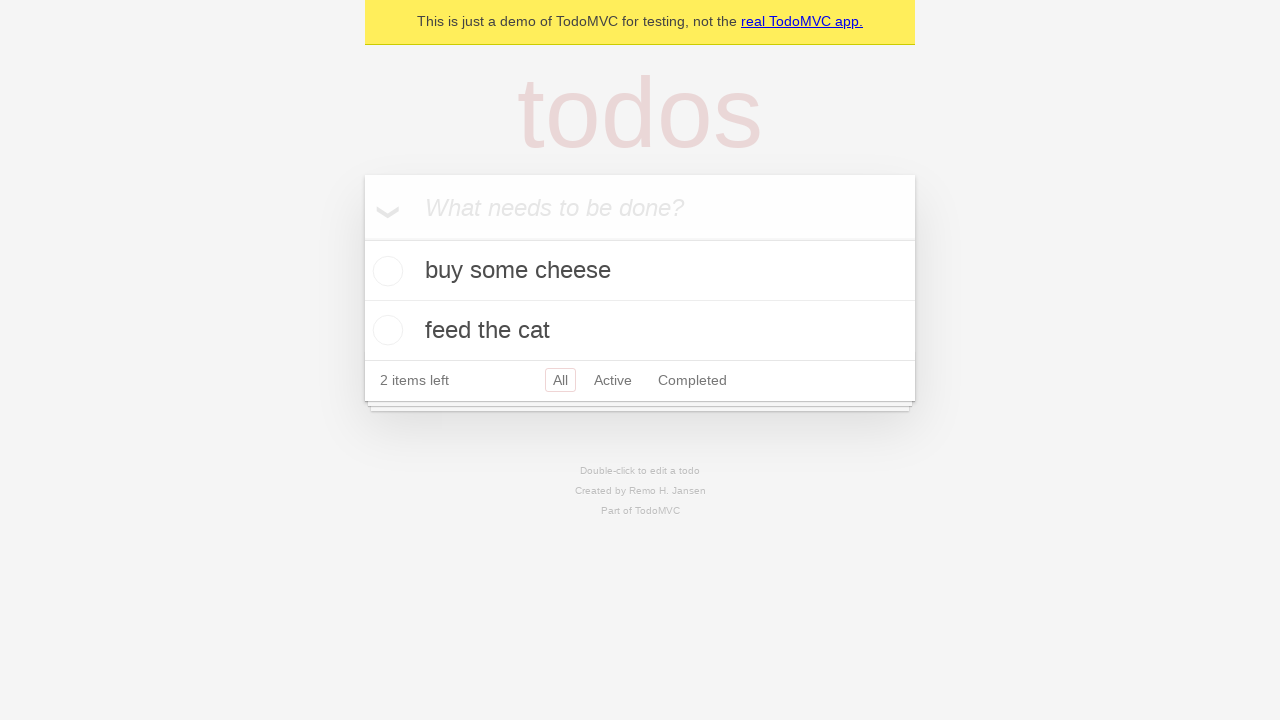

Filled todo input with 'book a doctors appointment' on internal:attr=[placeholder="What needs to be done?"i]
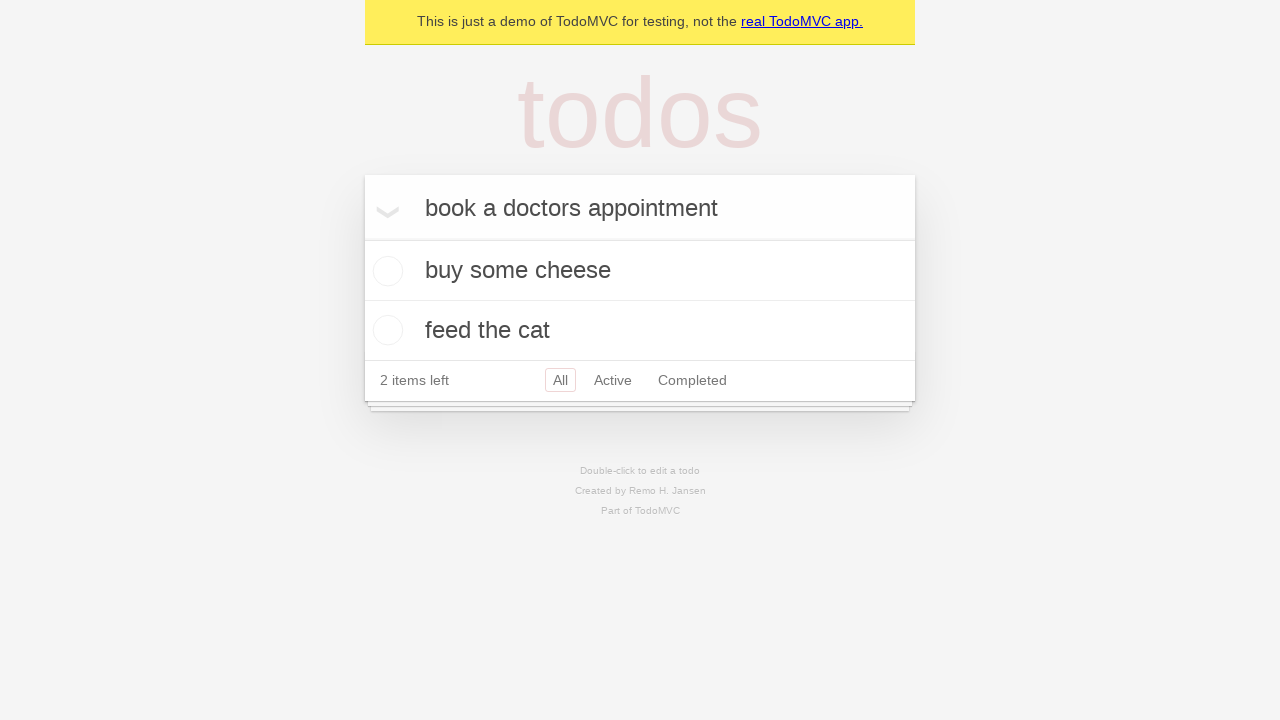

Pressed Enter to create todo 'book a doctors appointment' on internal:attr=[placeholder="What needs to be done?"i]
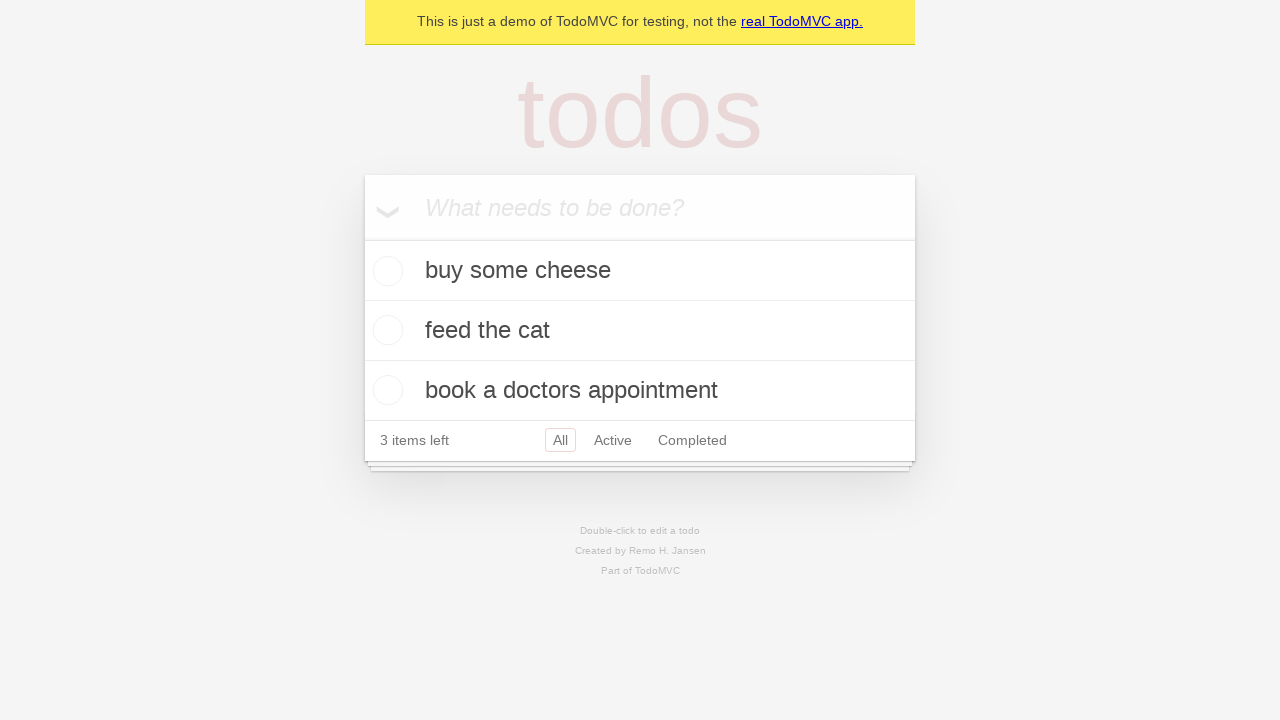

Verified all 3 todos created in localStorage
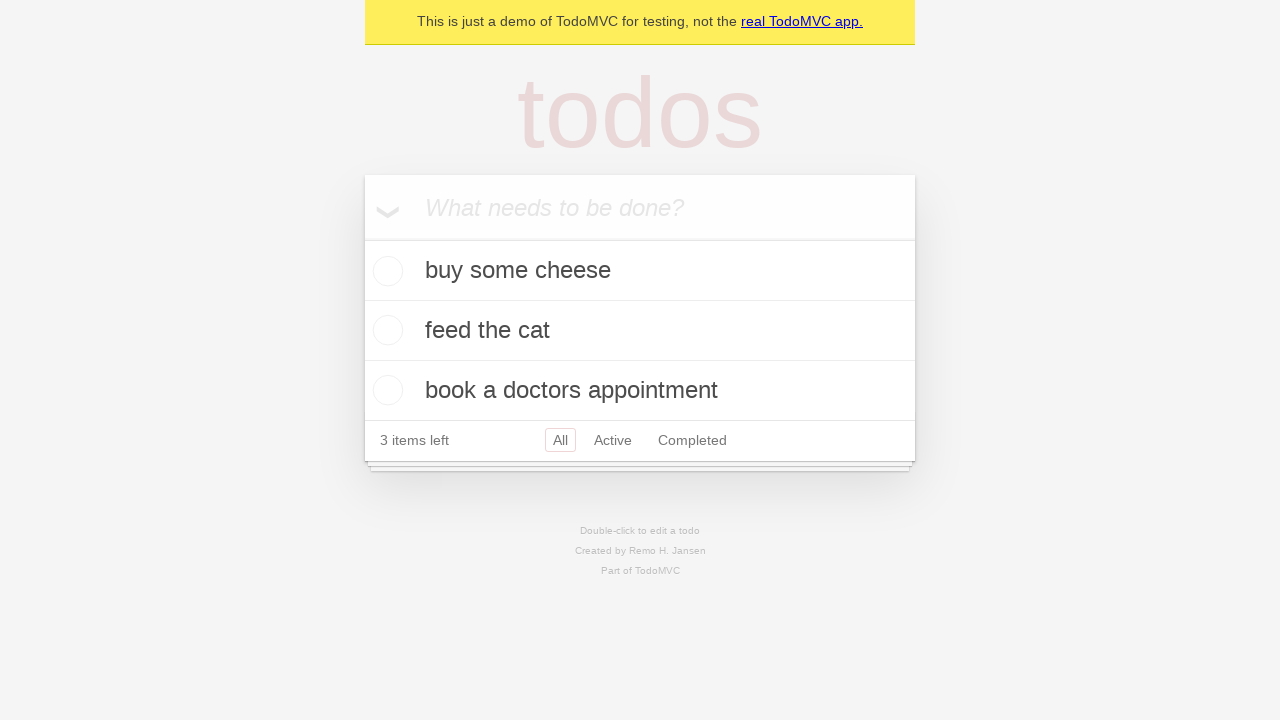

Checked the second todo item (feed the cat) at (385, 330) on internal:testid=[data-testid="todo-item"s] >> nth=1 >> internal:role=checkbox
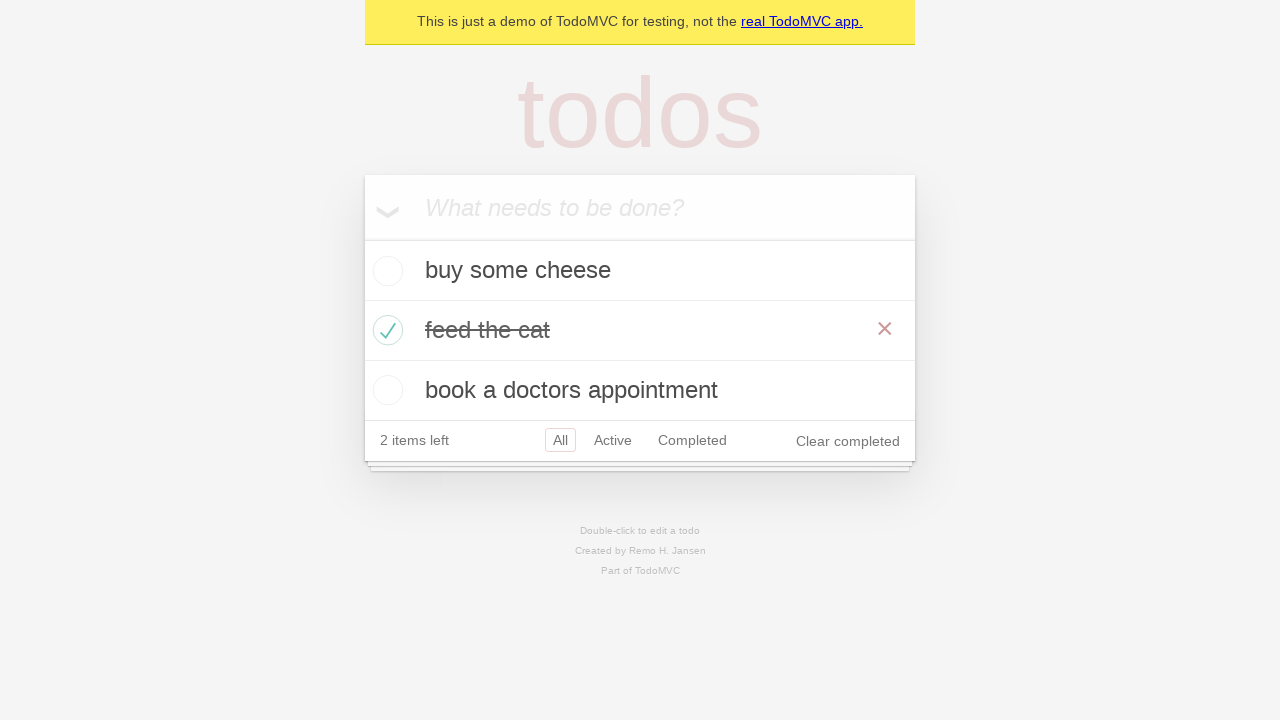

Verified second todo marked as completed in localStorage
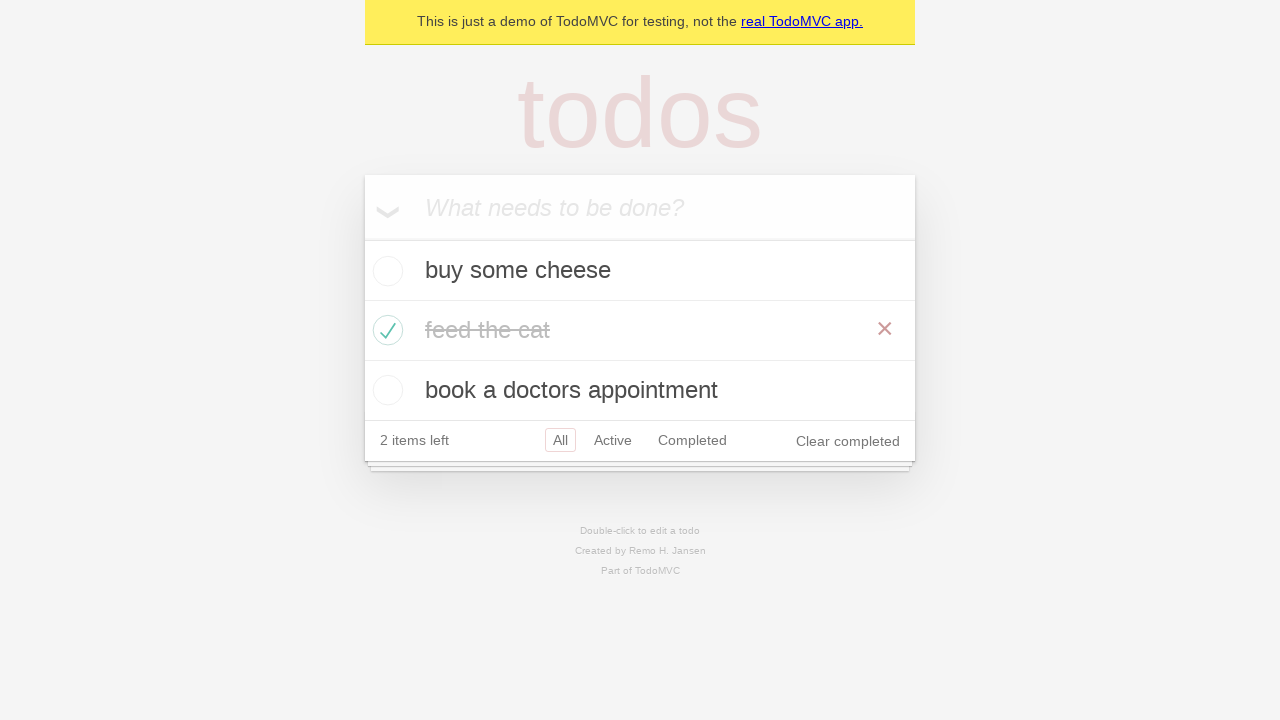

Clicked 'Active' filter to display only uncompleted items at (613, 440) on internal:role=link[name="Active"i]
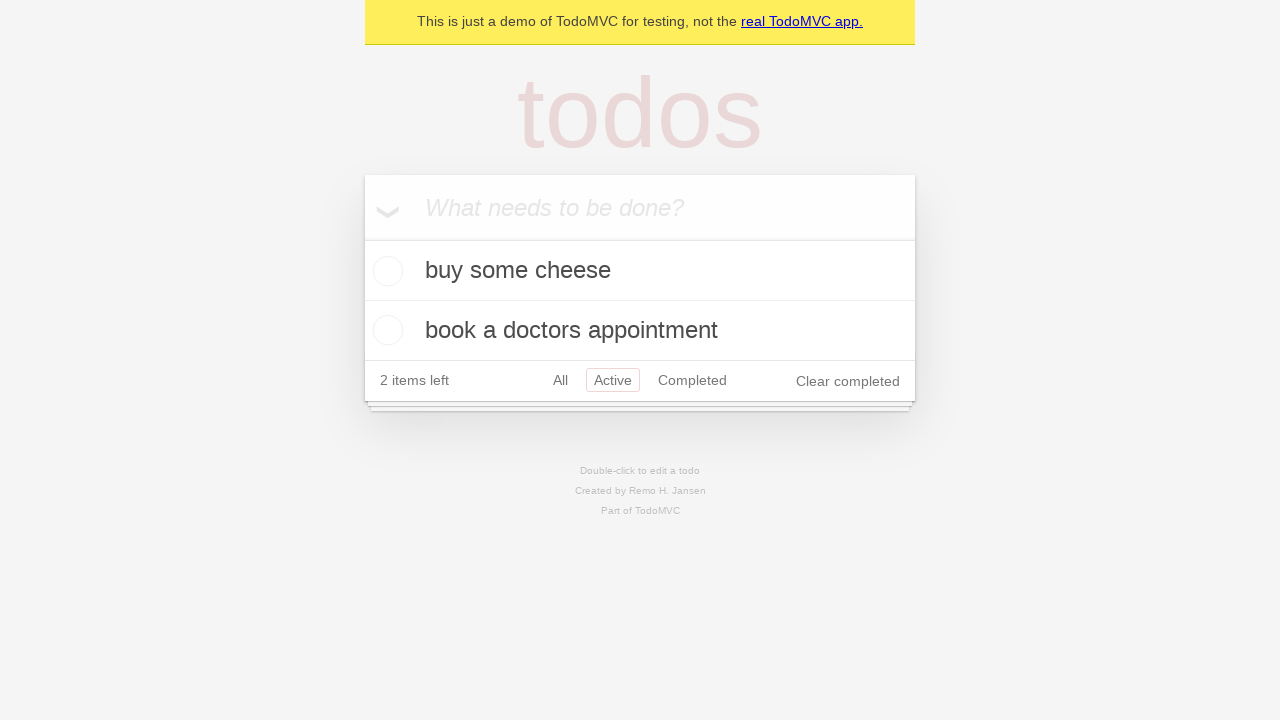

Verified exactly 2 active (uncompleted) todo items are displayed
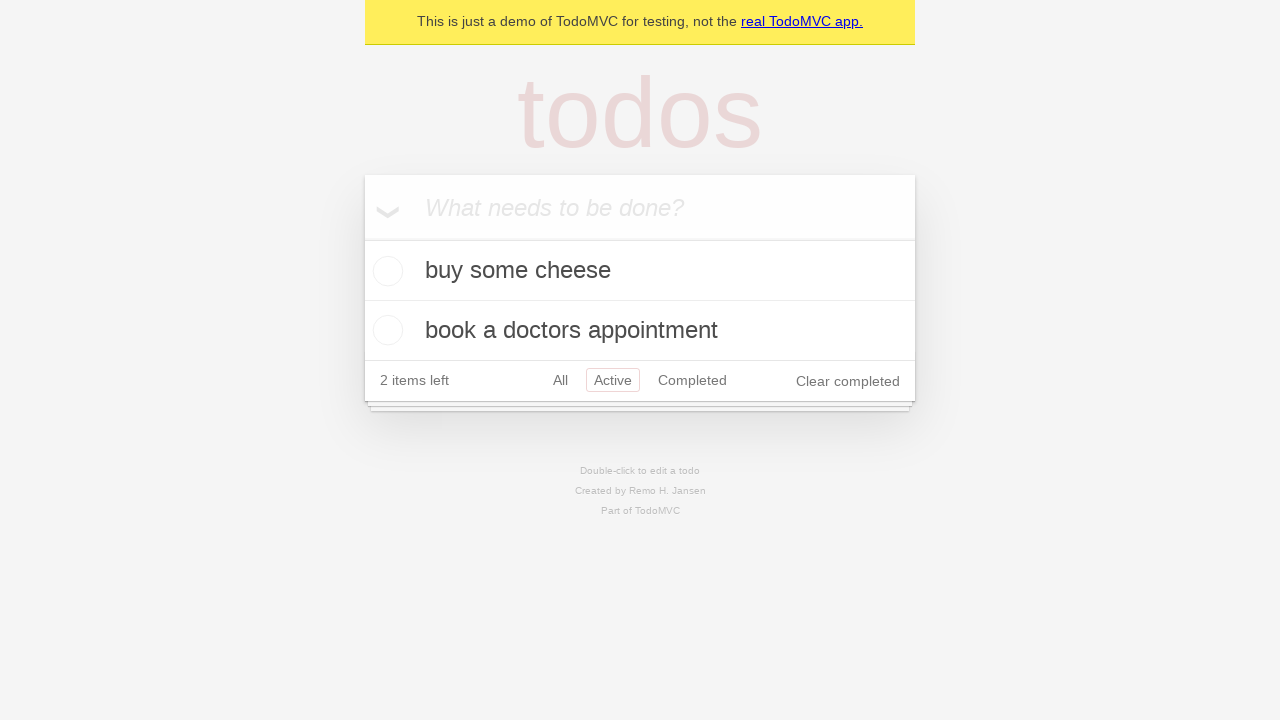

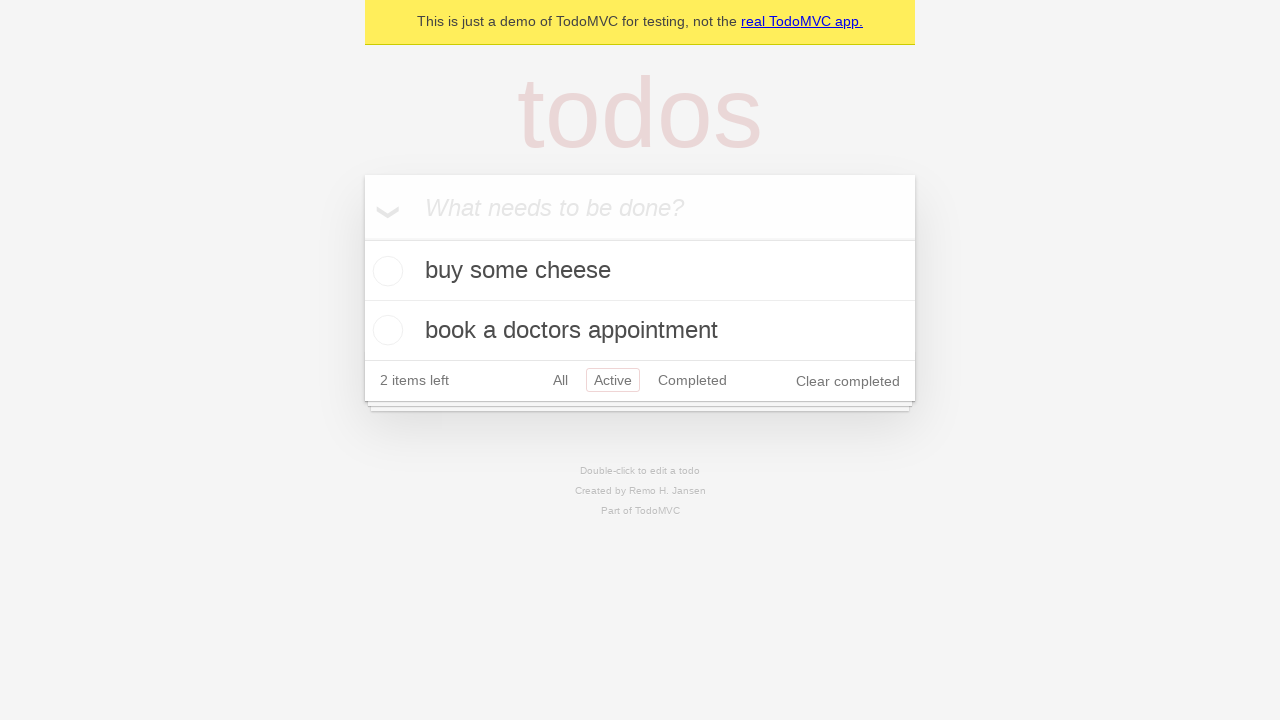